Tests various XPath and CSS selector locator strategies on a practice login page by clicking the forgot password link, reading text elements, and filling an email input field.

Starting URL: https://rahulshettyacademy.com/locatorspractice/

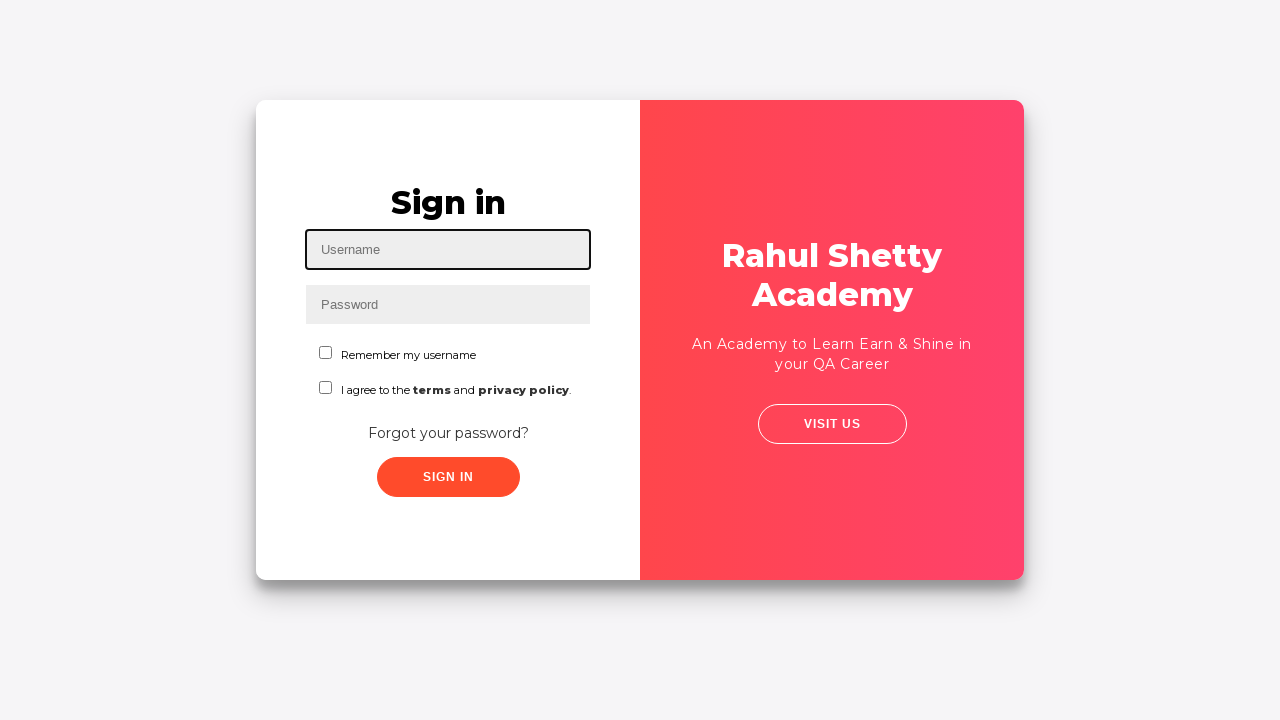

Retrieved text from forgot password container using CSS selector
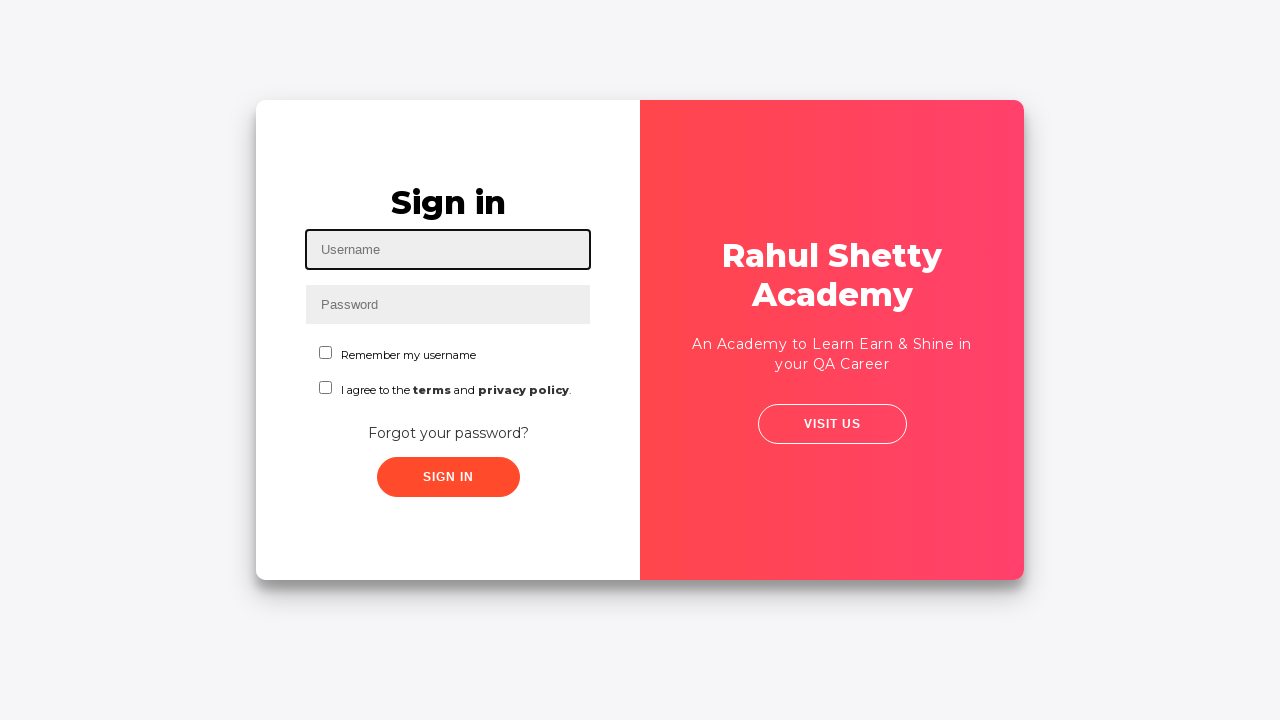

Retrieved text from forgot password link element
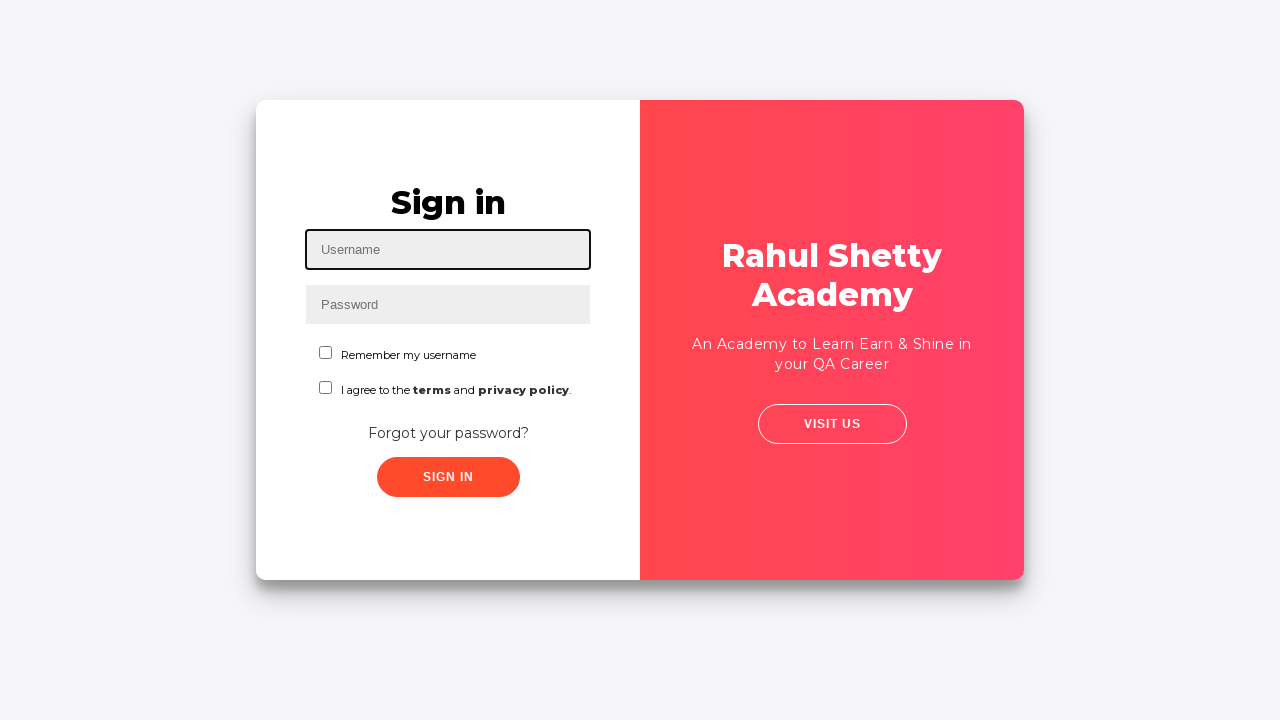

Clicked the forgot password link at (434, 390) on div a
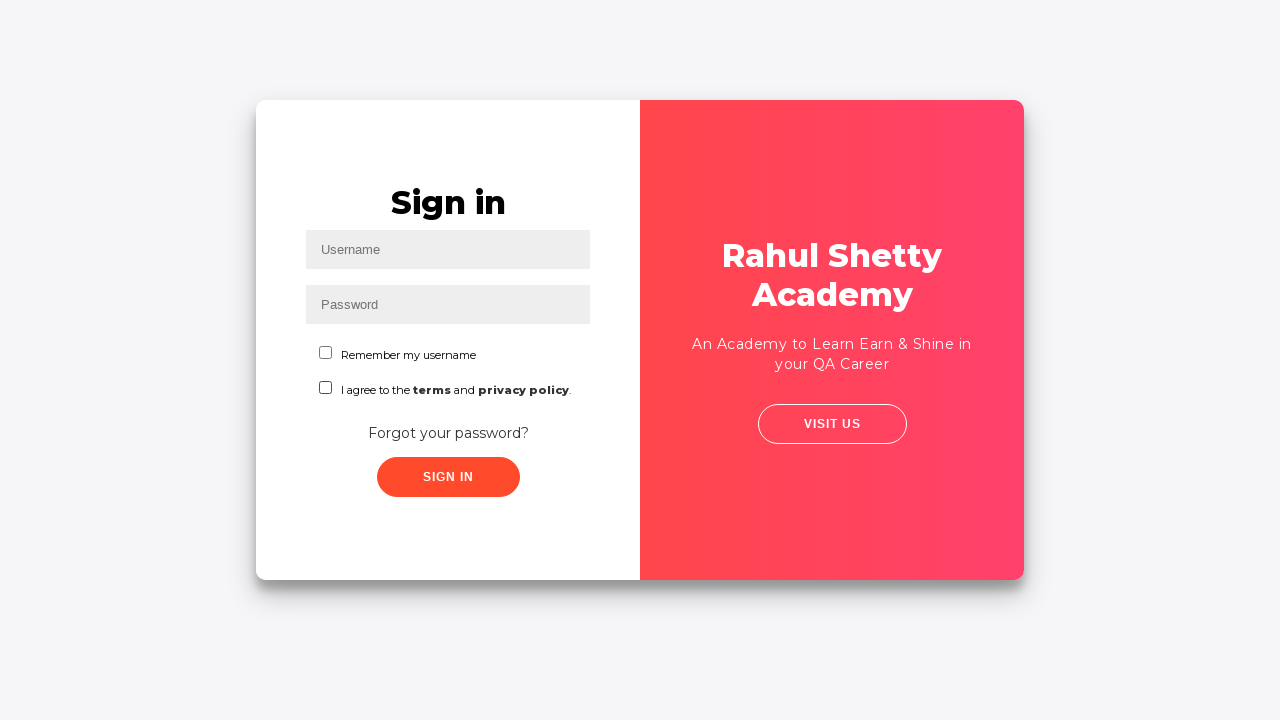

Retrieved text from forgot password container using CSS selector after click
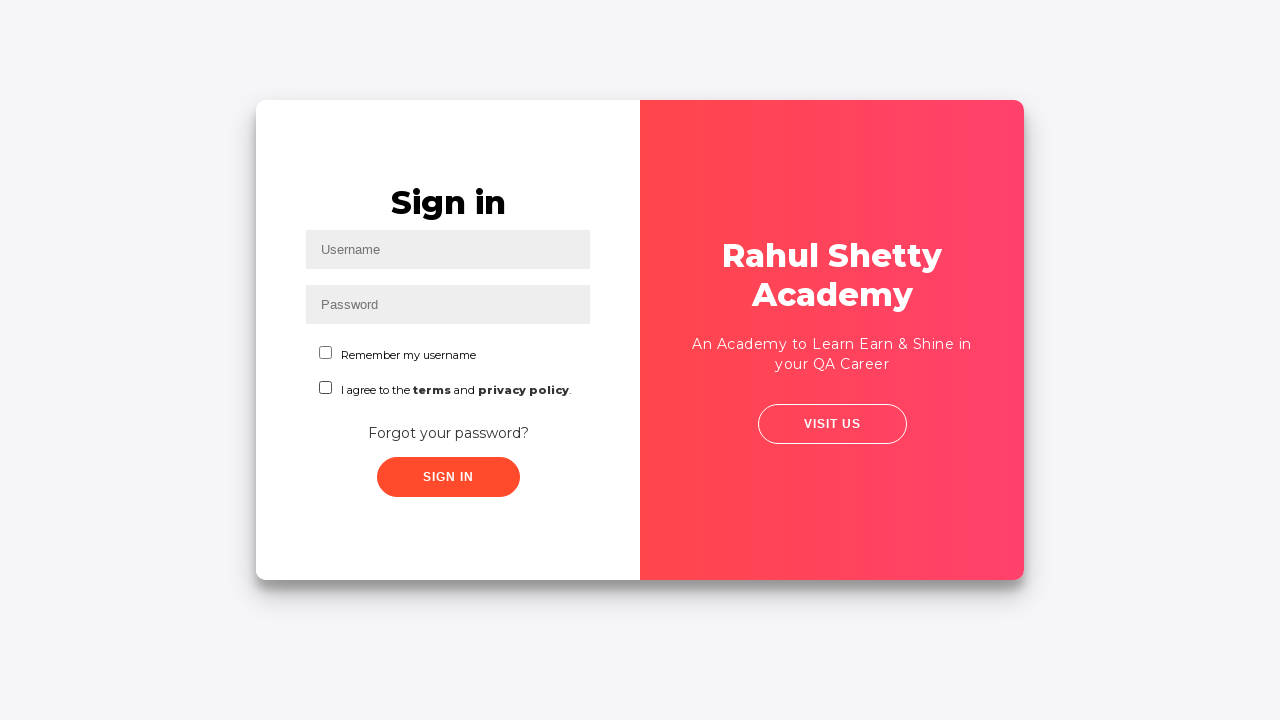

Filled email input field with 'sundram.yadav@infosys.com' on input[placeholder='Email']
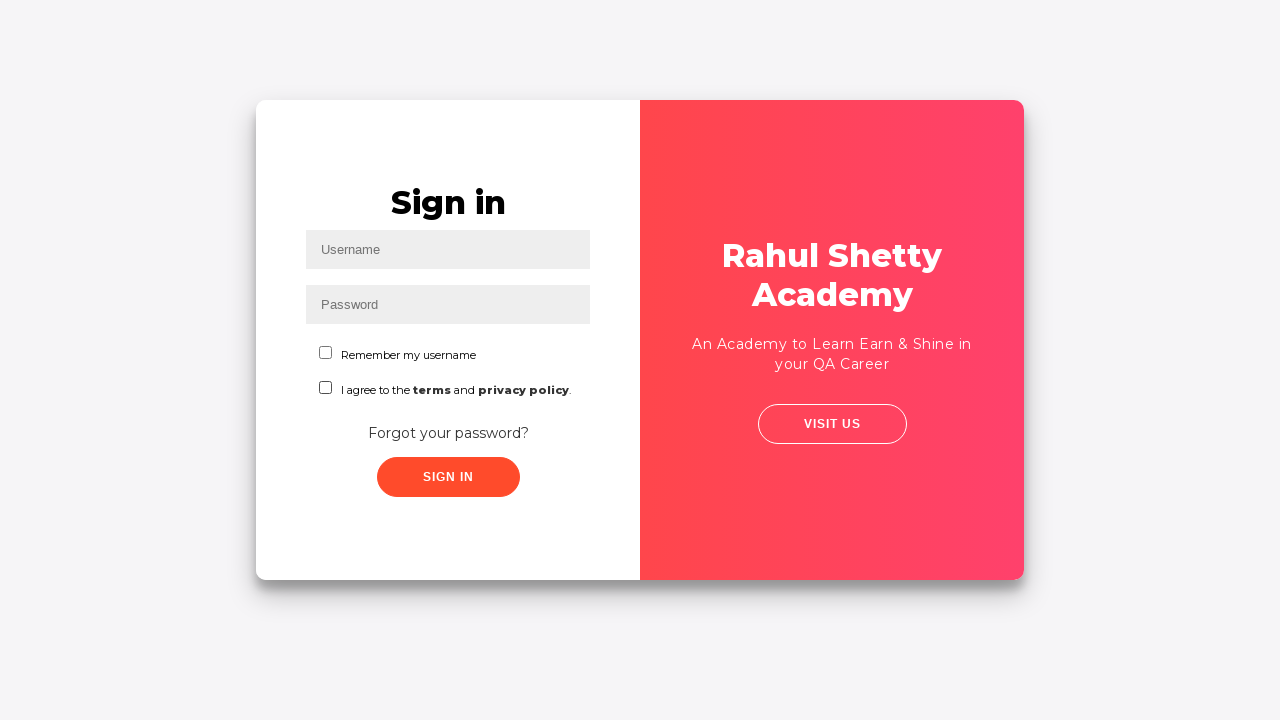

Retrieved page title
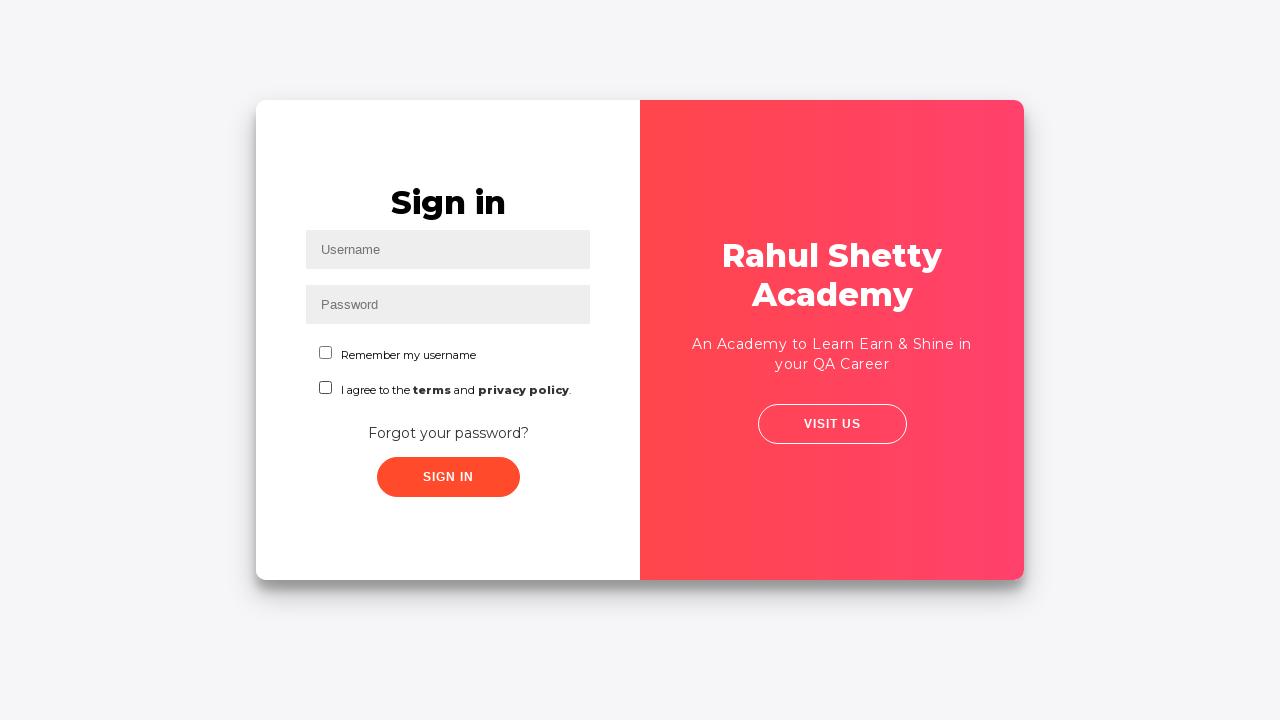

Verified page title matches expected value: True
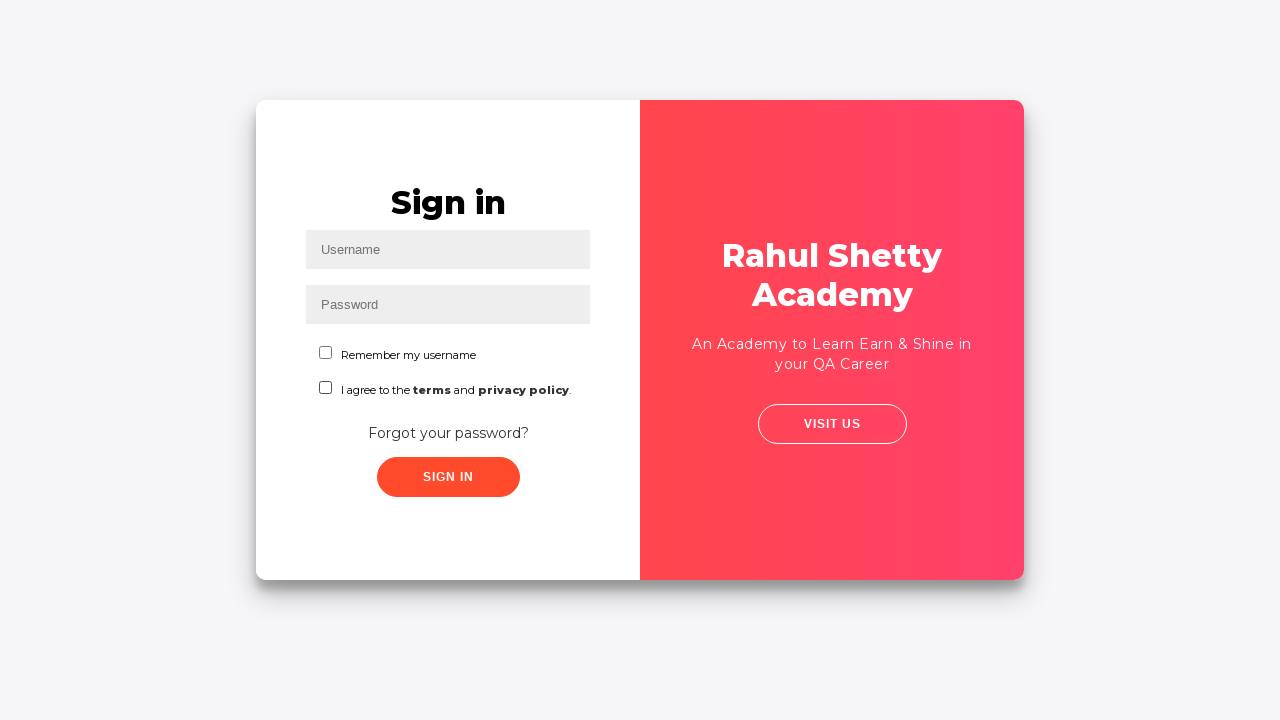

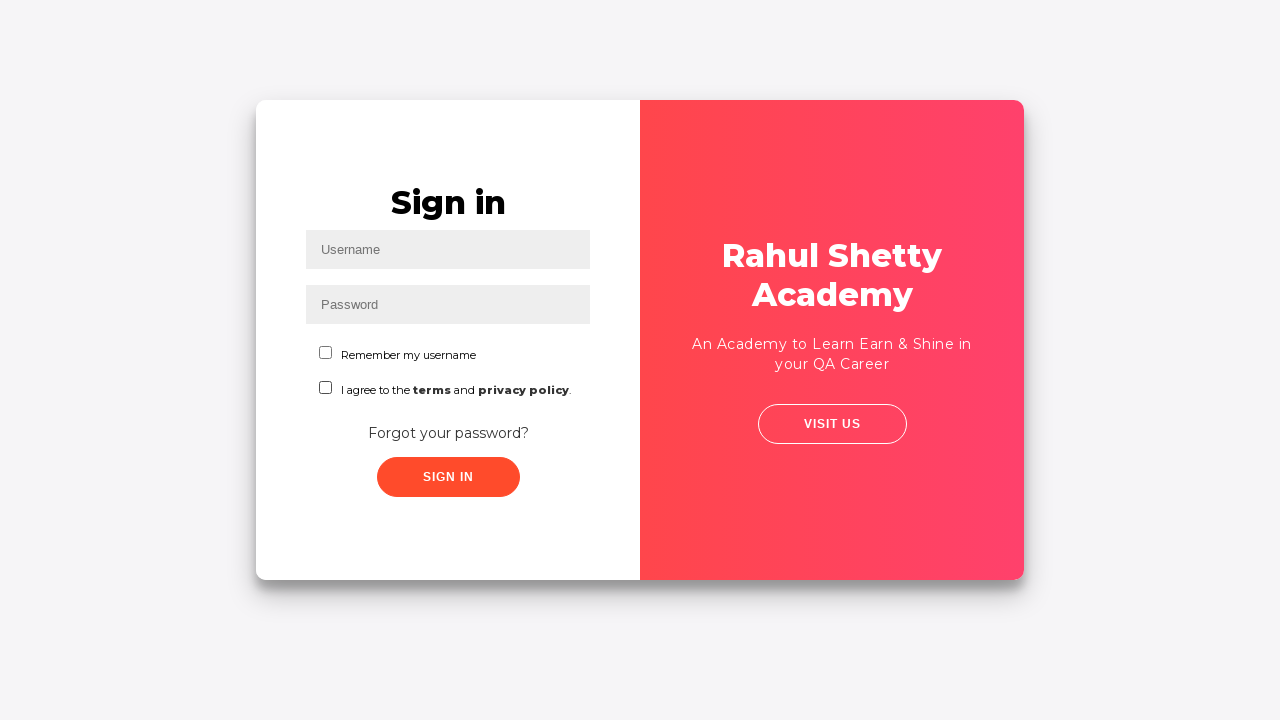